Tests handling nested iframes by clicking a tab, switching to an outer frame, then an inner frame, and filling an input field

Starting URL: https://demo.automationtesting.in/Frames.html

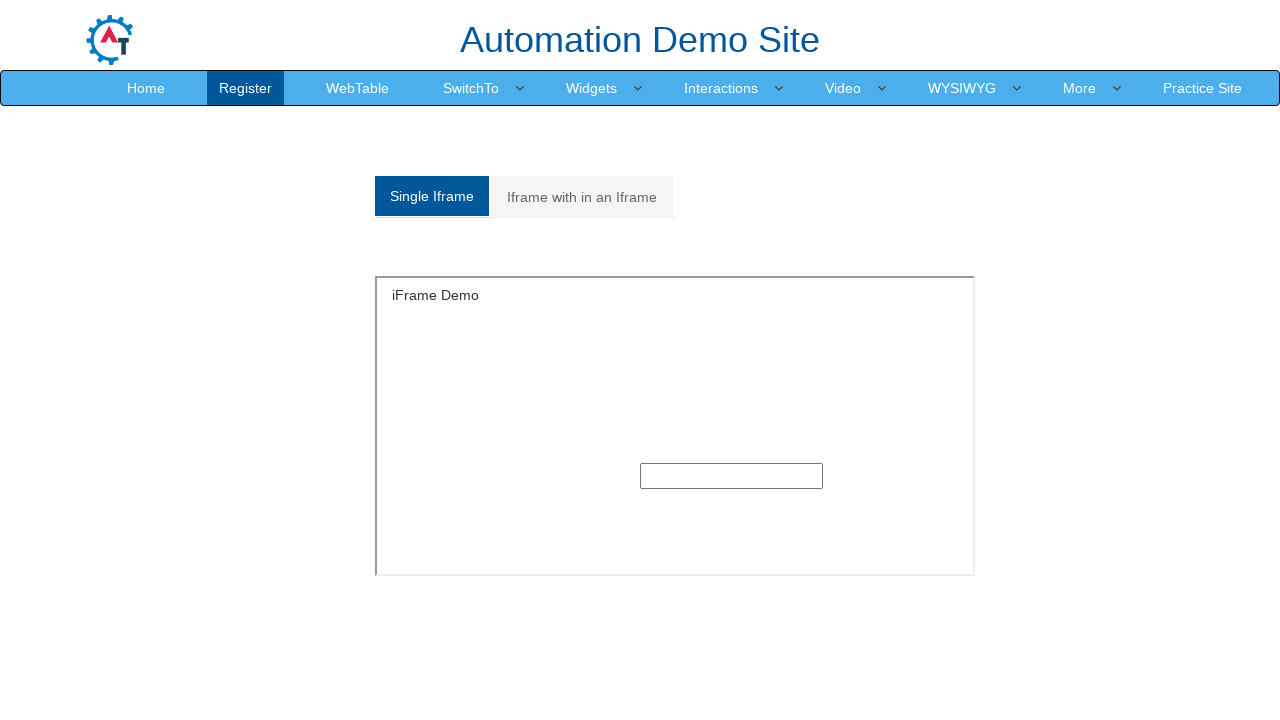

Clicked 'Iframe with in an Iframe' tab at (582, 197) on xpath=//a[normalize-space()='Iframe with in an Iframe']
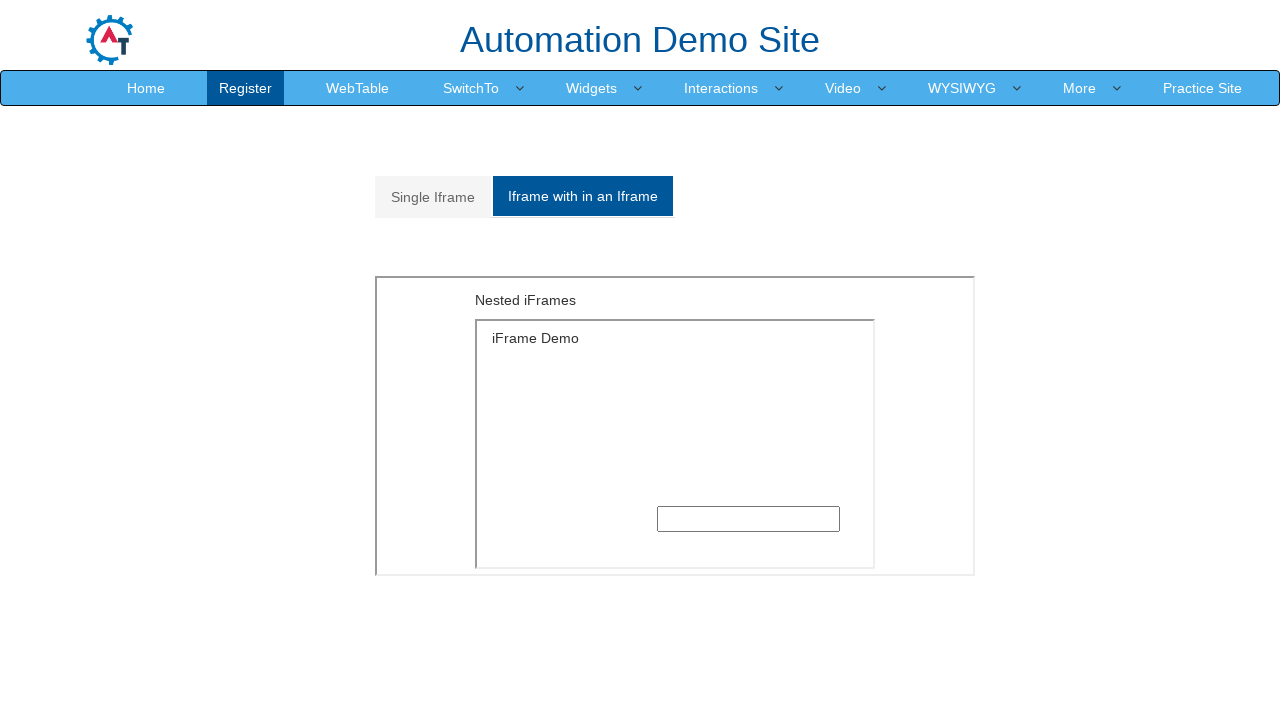

Located outer frame with id 'Multiple iframe'
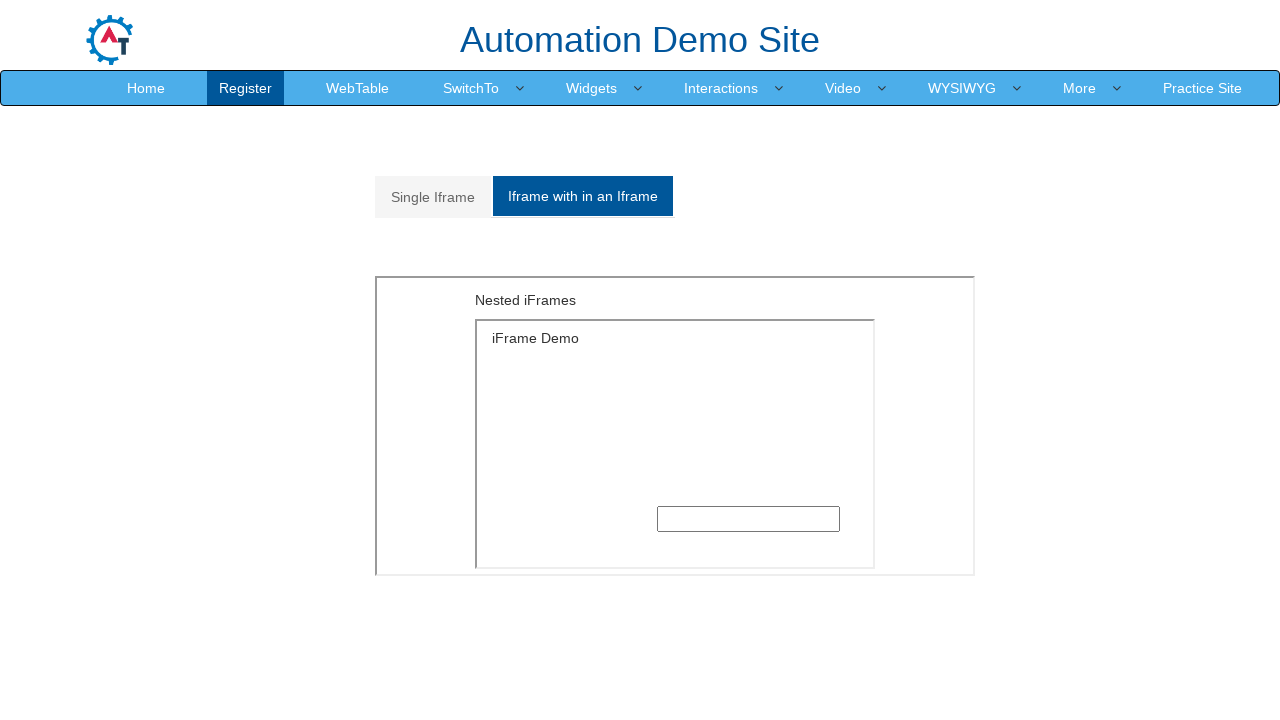

Located inner frame within outer frame
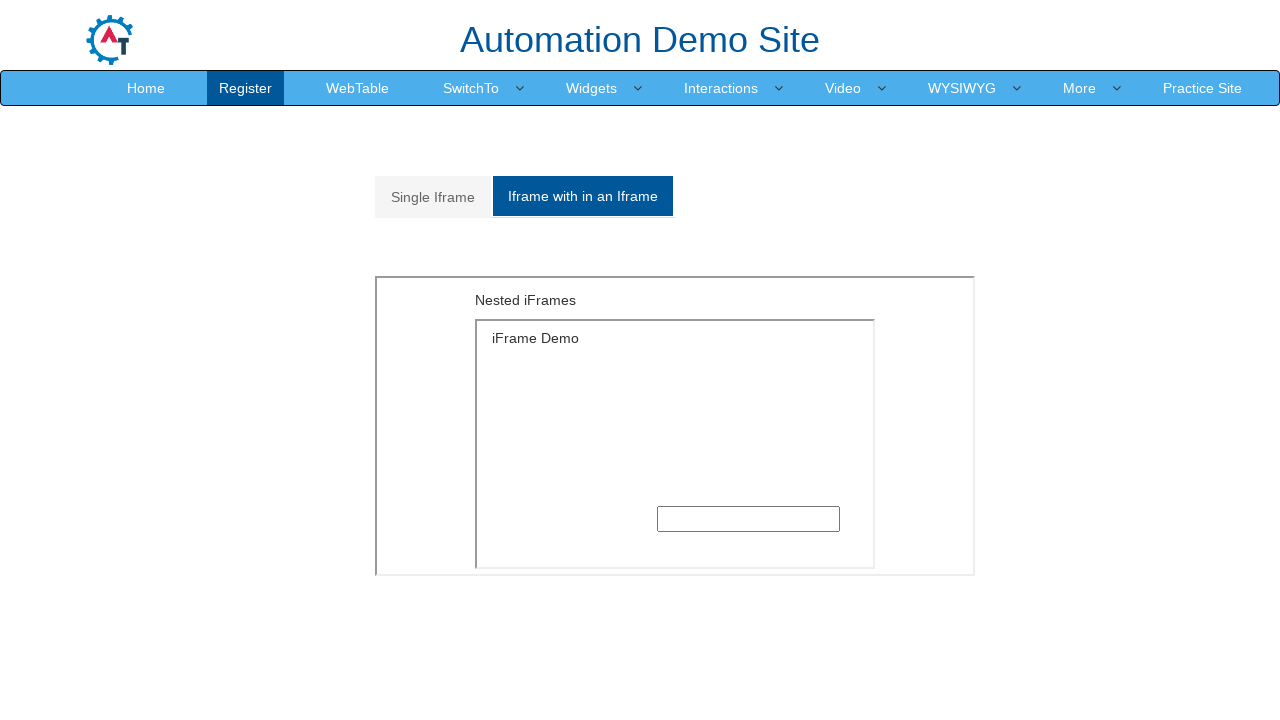

Filled input field in inner frame with 'testing inner frames' on #Multiple iframe >> internal:control=enter-frame >> iframe >> internal:control=e
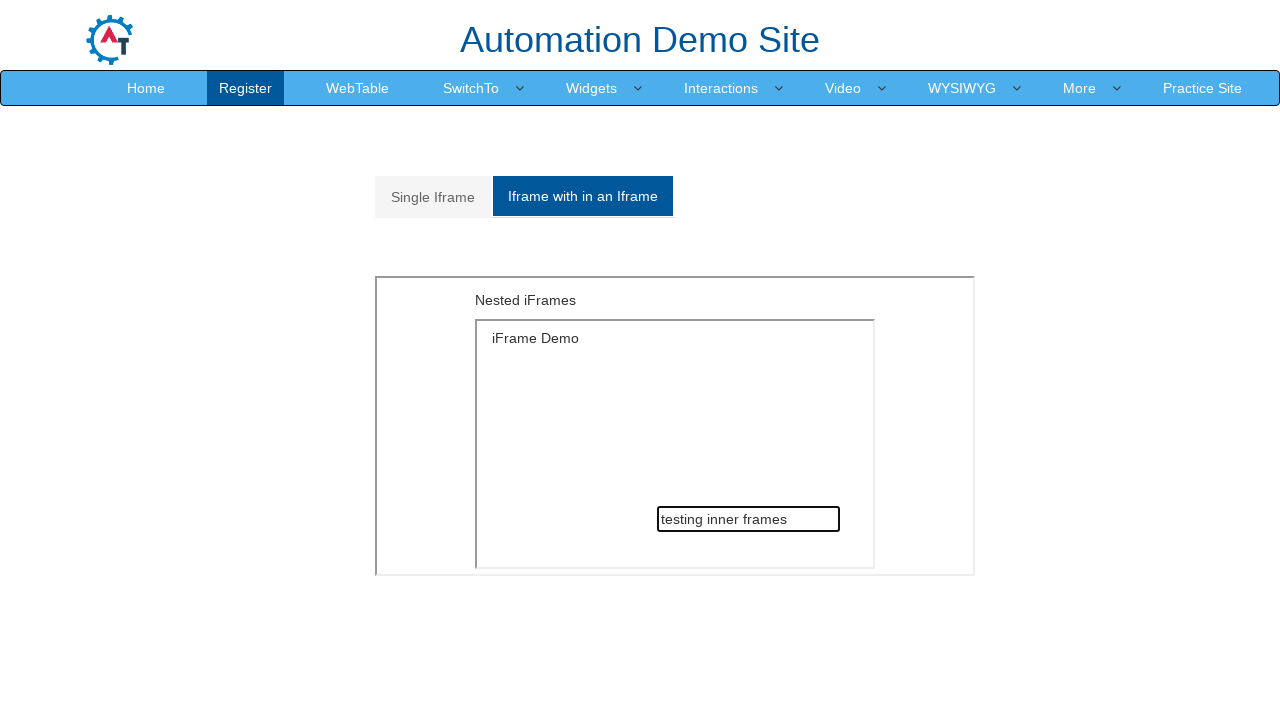

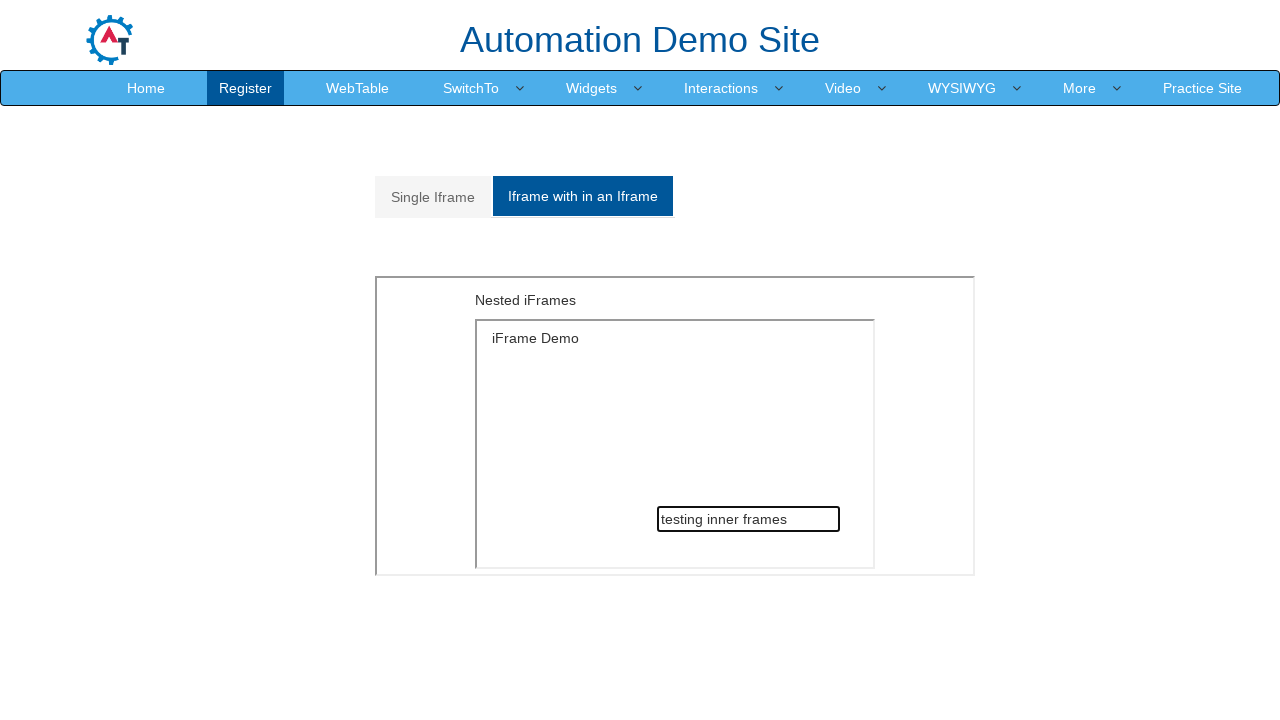